Tests radio button functionality by clicking on the "Impressive" radio button option on a demo QA page

Starting URL: https://demoqa.com/radio-button

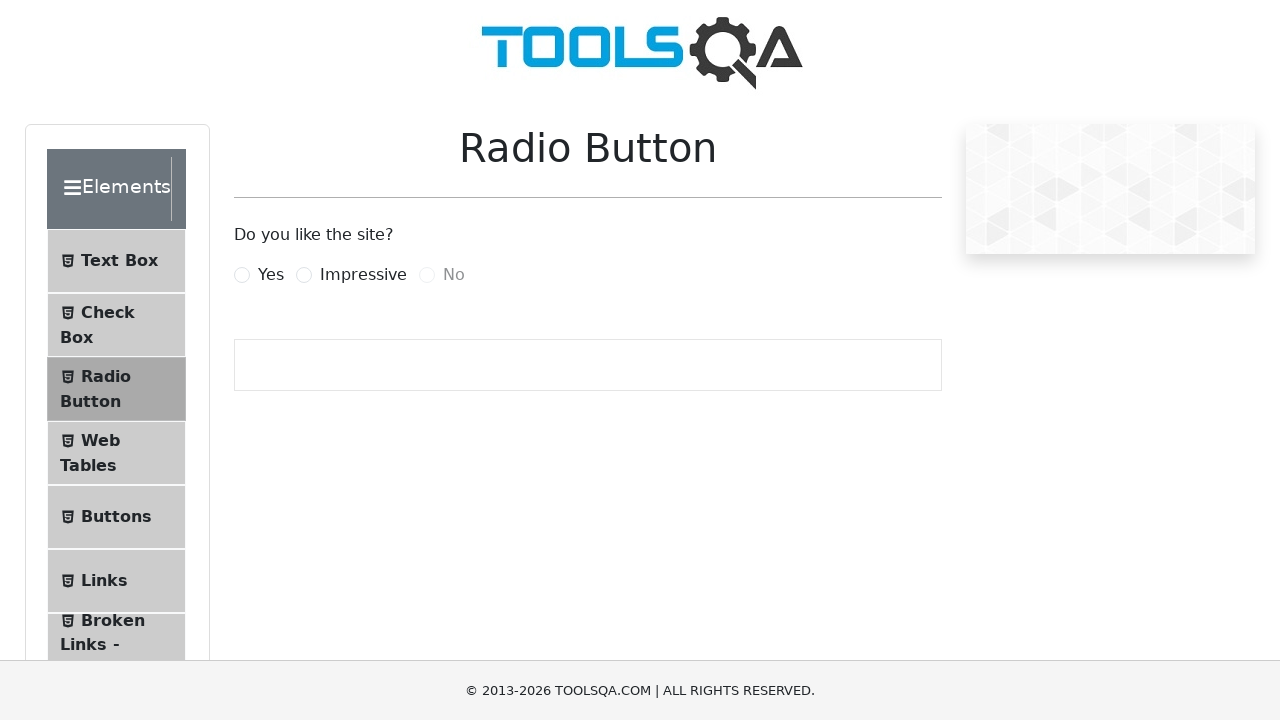

Navigated to DemoQA radio button test page
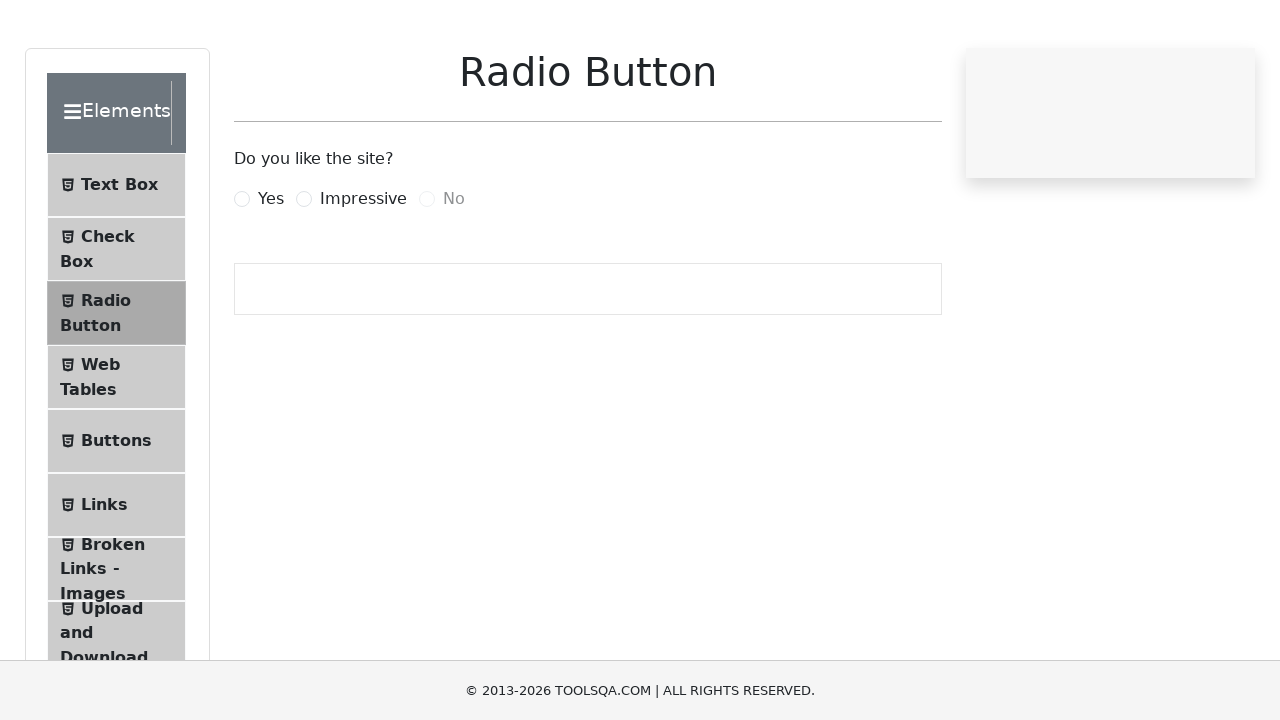

Clicked on the 'Impressive' radio button option at (363, 275) on xpath=//label[contains(text(),'Impressive')]
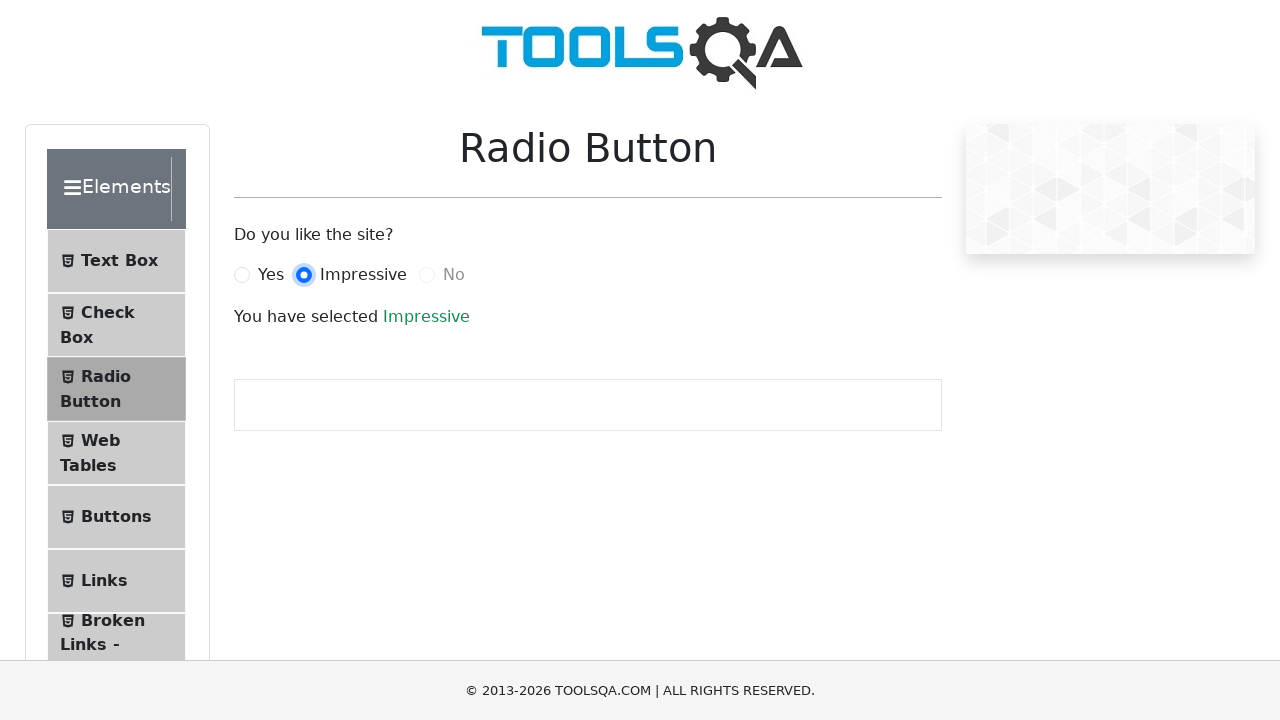

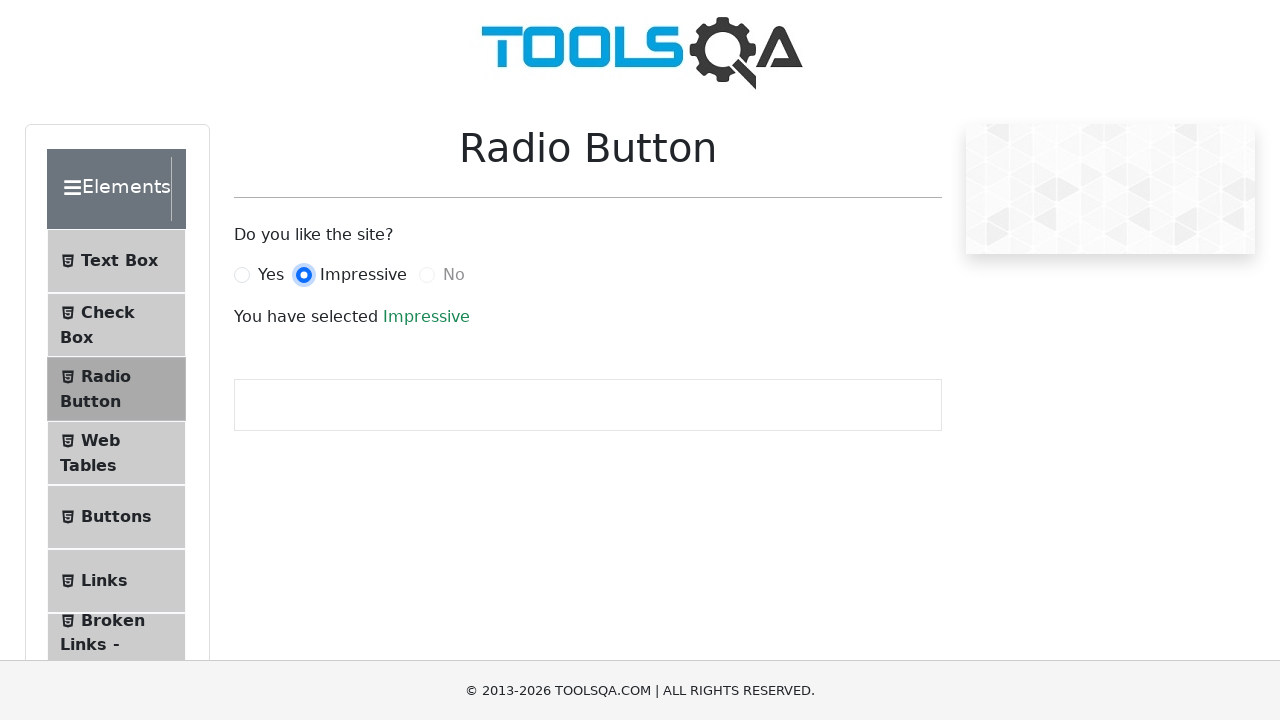